Navigates to the VCTC Pune website and verifies the page loads successfully by waiting for the page to be ready

Starting URL: https://vctcpune.com/

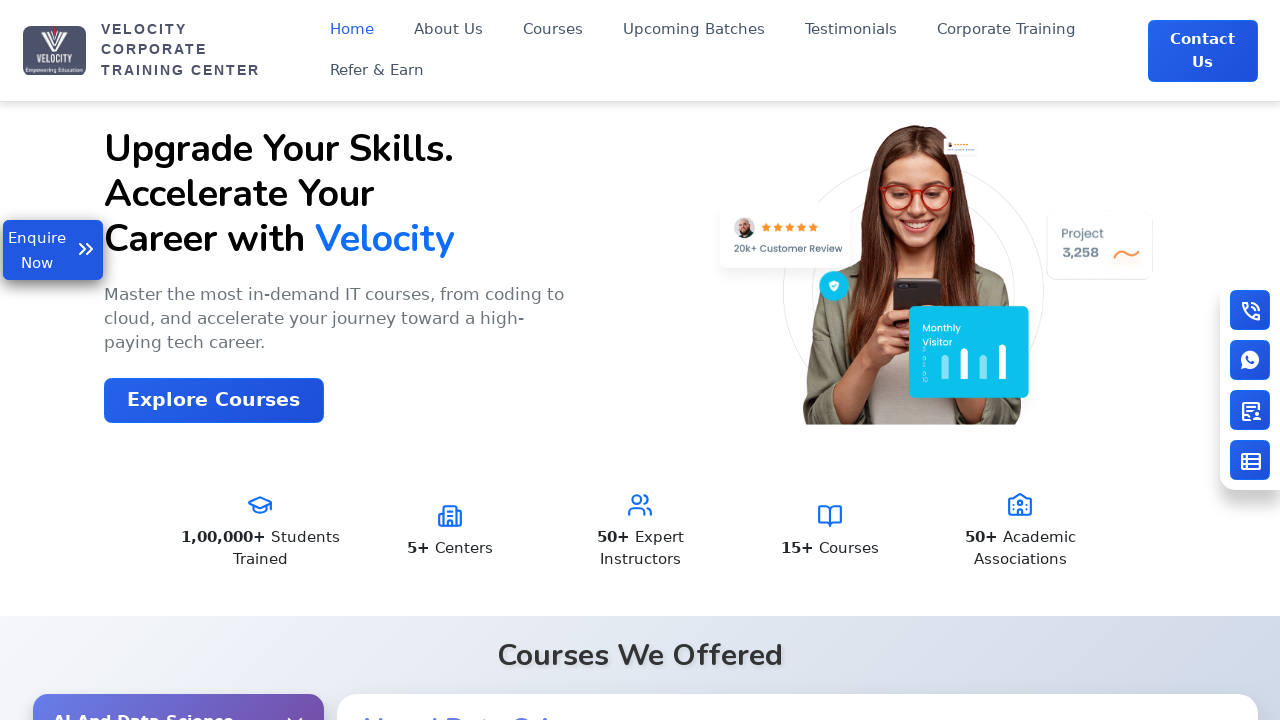

Waited for page DOM to be fully loaded
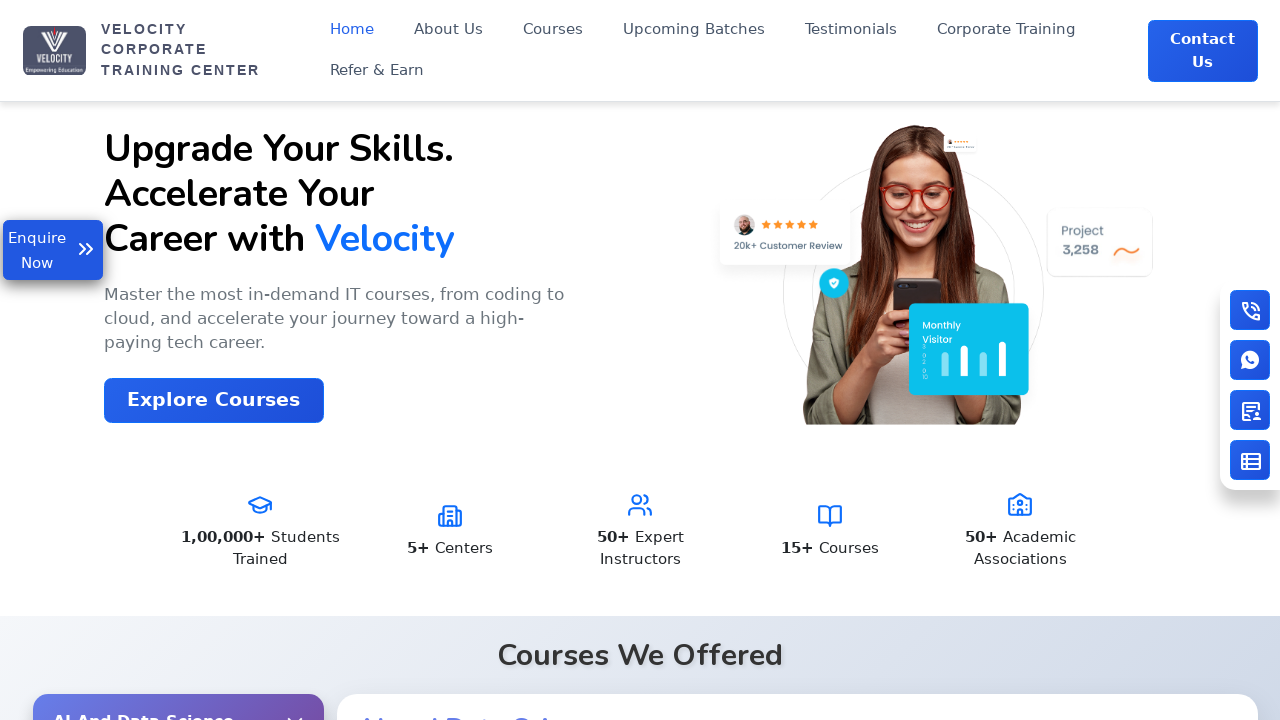

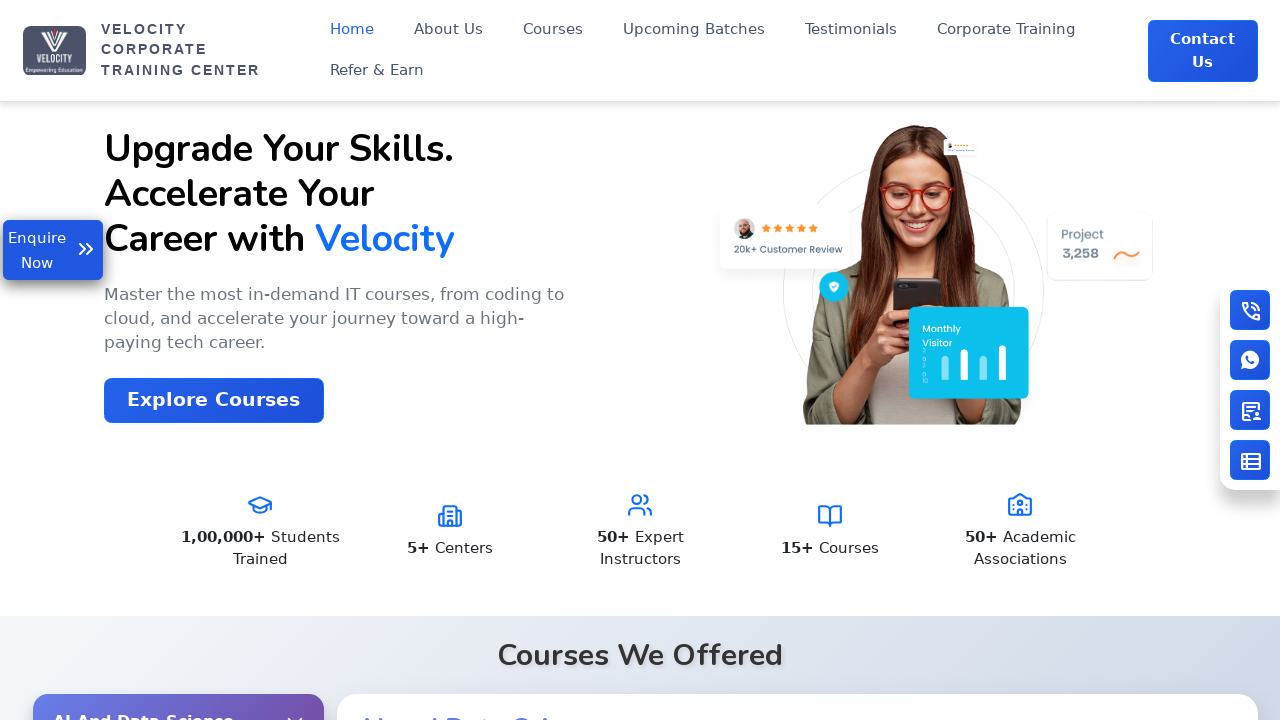